Tests drag and drop functionality on jQuery UI's droppable demo page by dragging the draggable element onto the droppable target element.

Starting URL: https://jqueryui.com/resources/demos/droppable/default.html

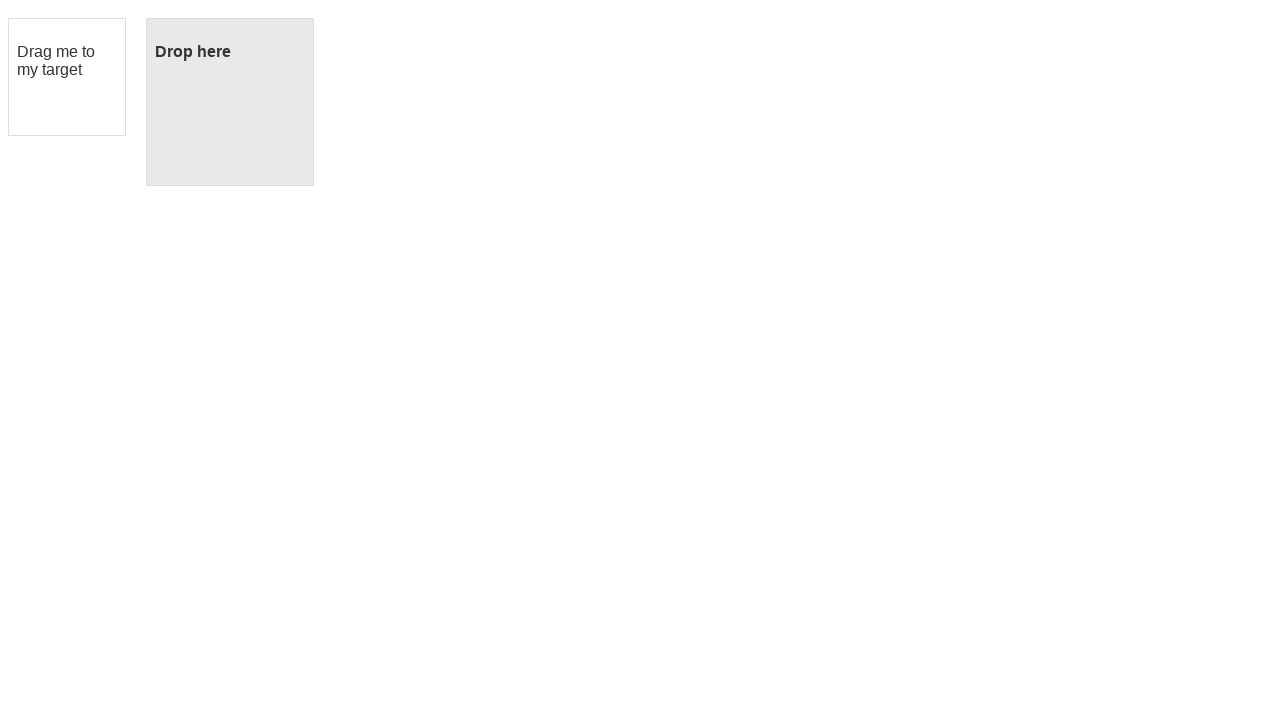

Draggable element (#draggable) is present on the page
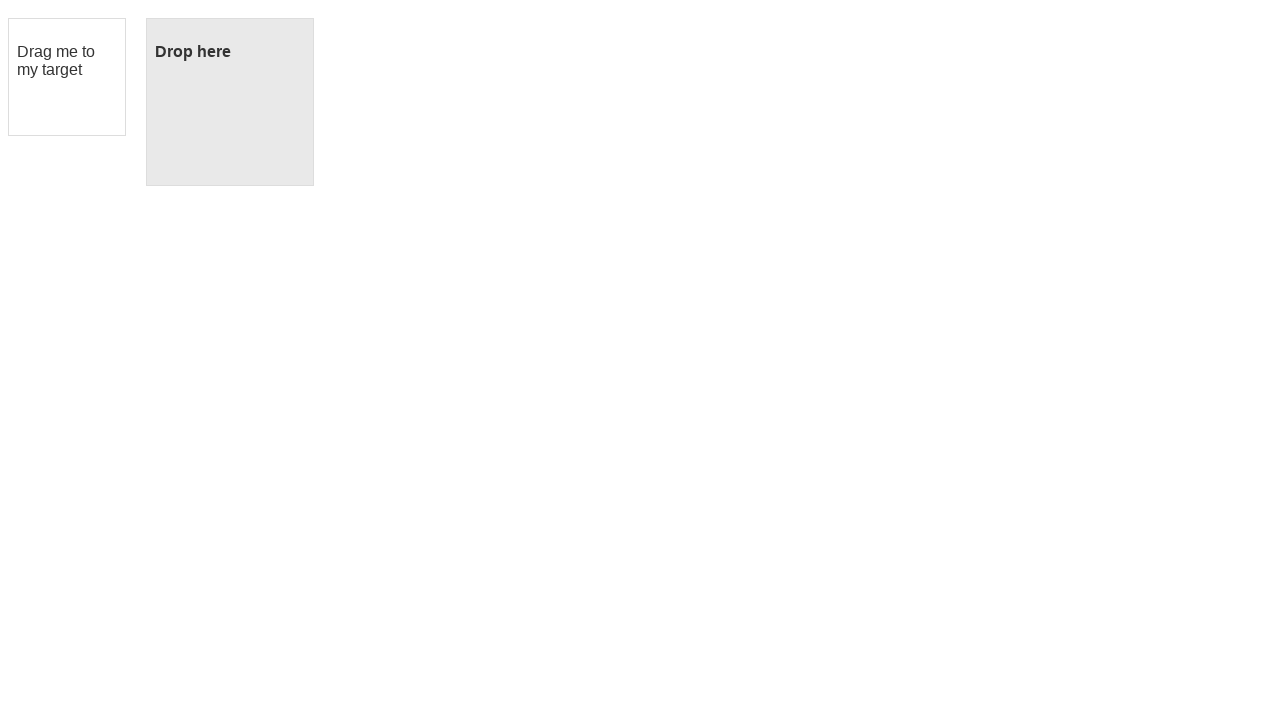

Droppable target element (#droppable) is present on the page
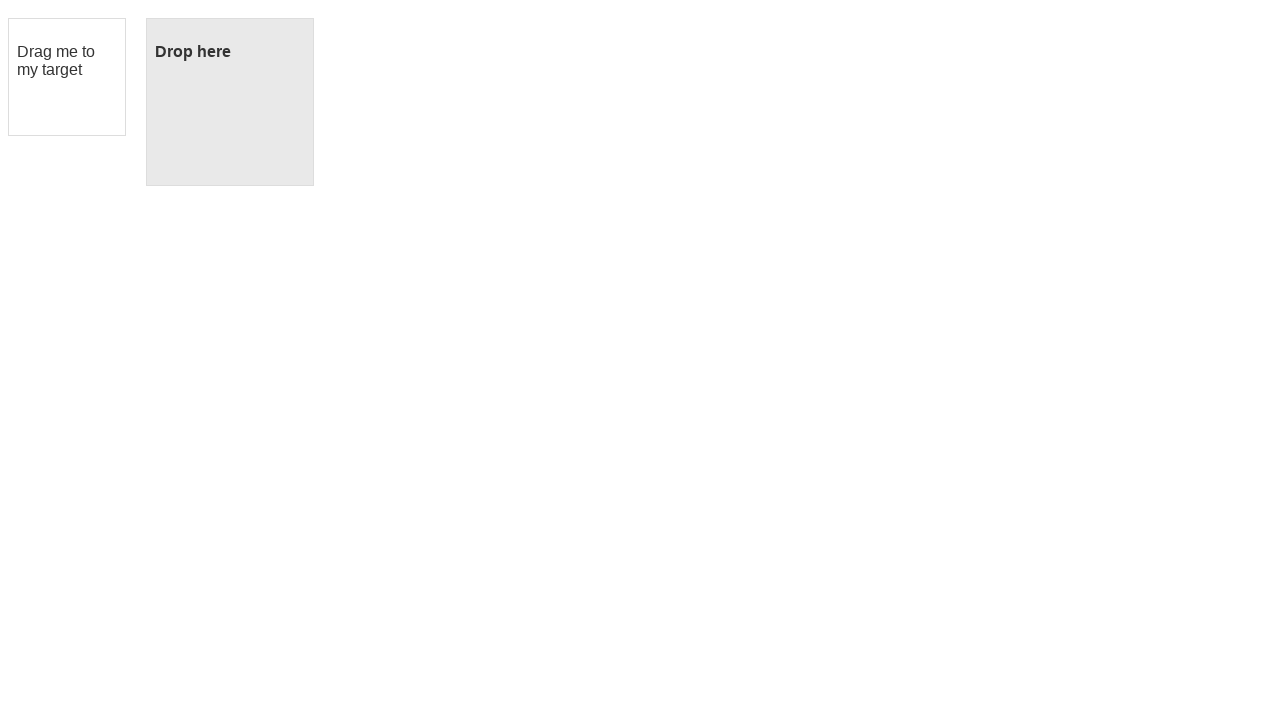

Located the draggable source element
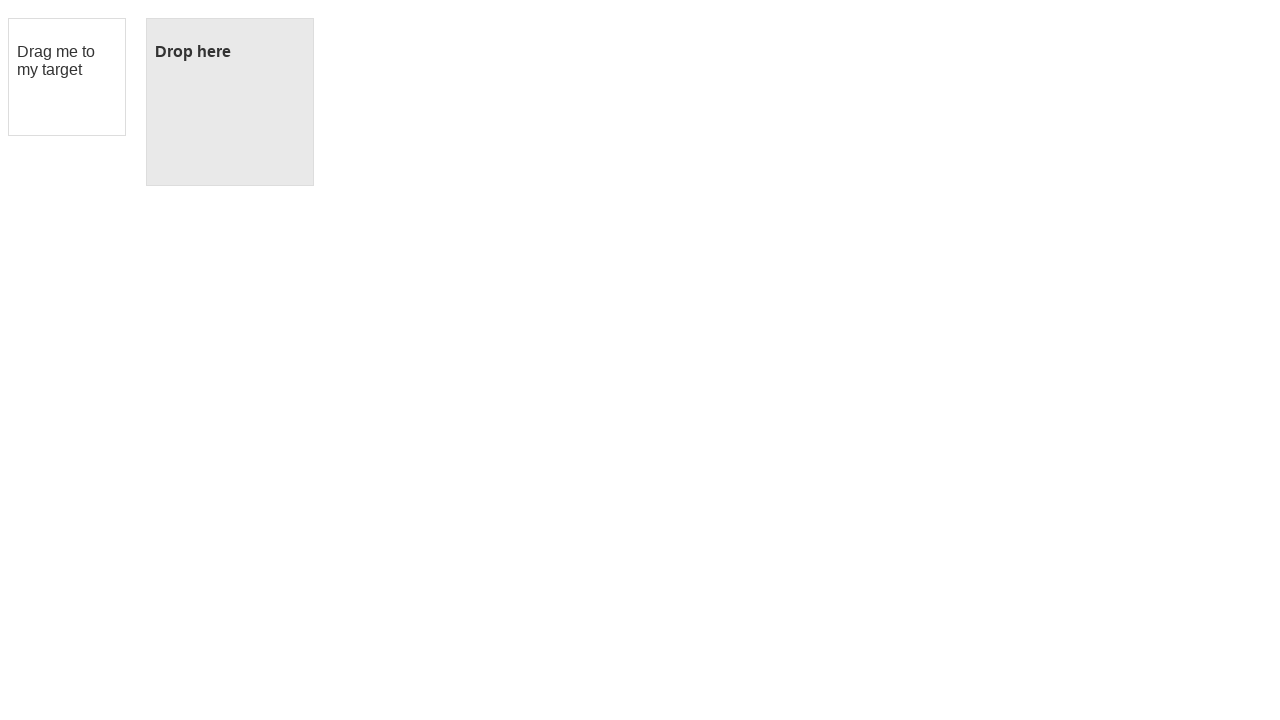

Located the droppable target element
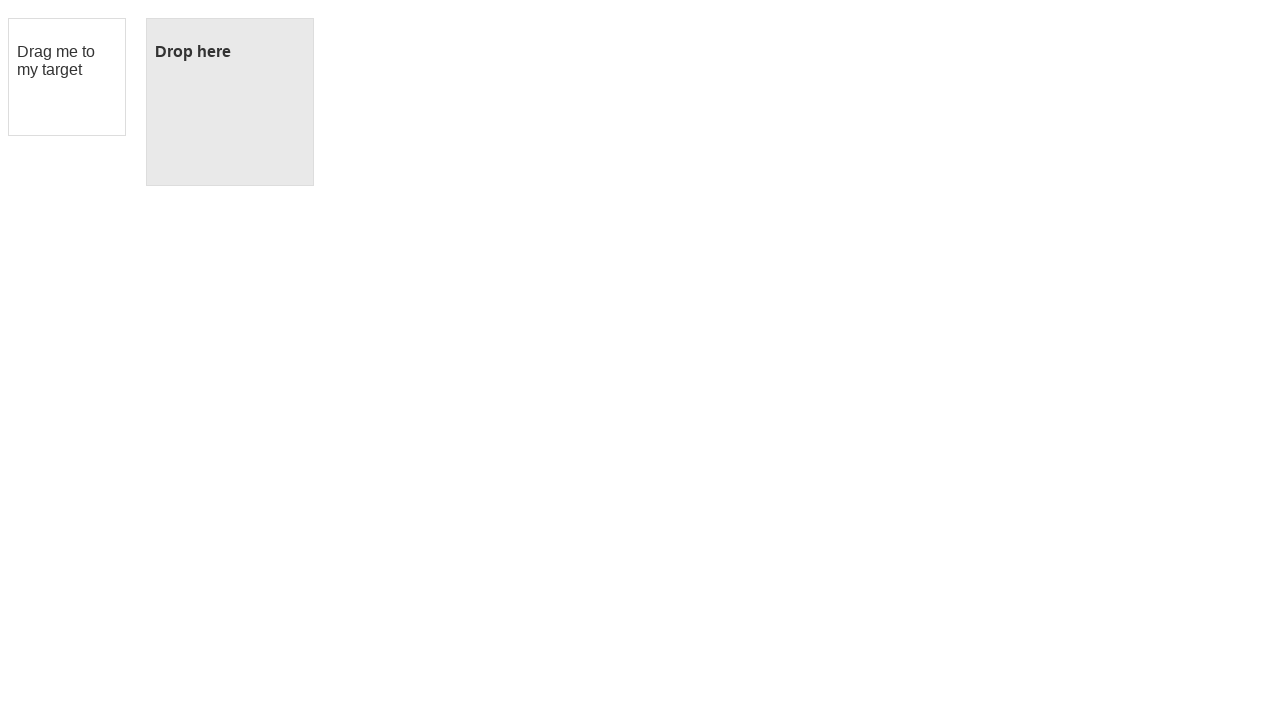

Successfully dragged the draggable element onto the droppable target at (230, 102)
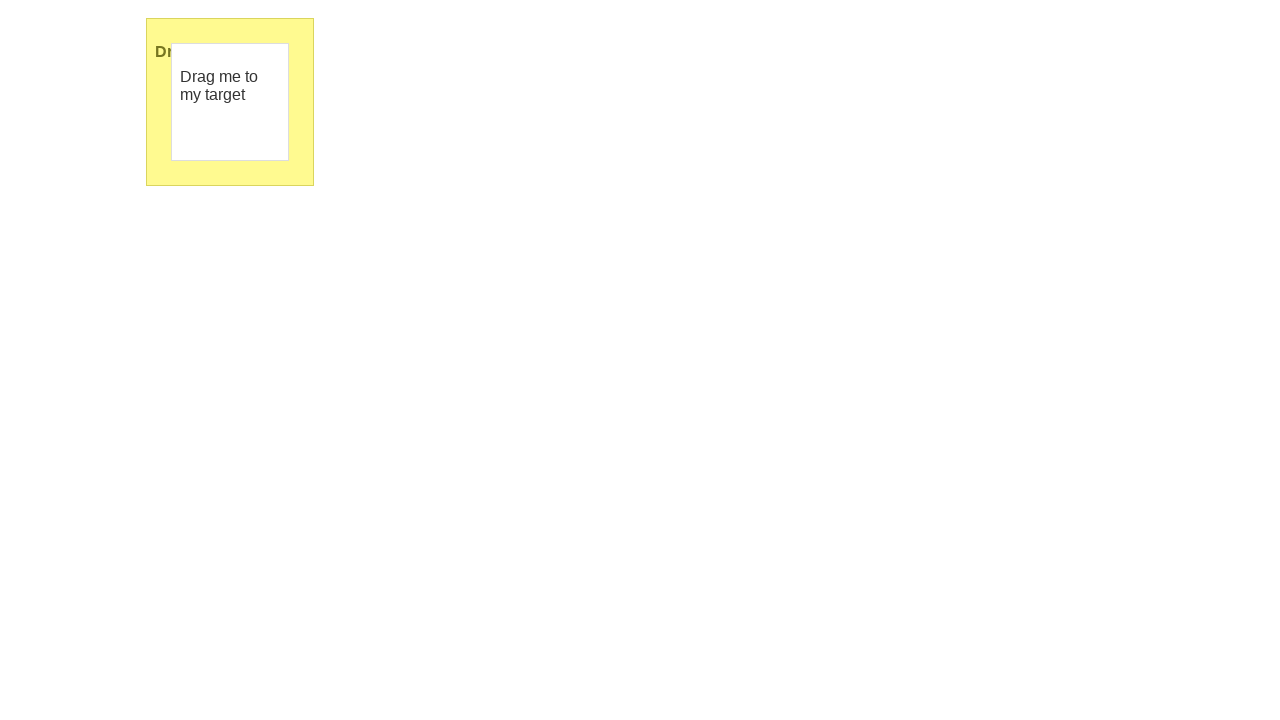

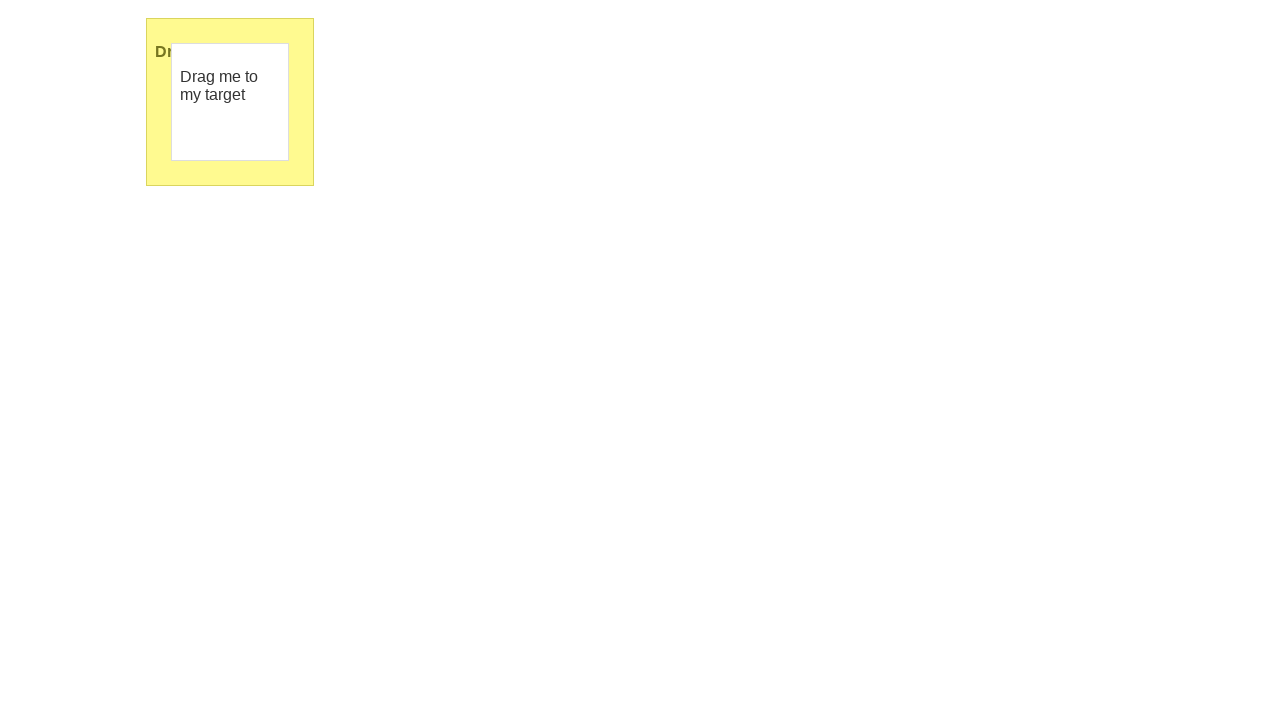